Tests injecting jQuery and jQuery Growl library into a page, then displaying various notification messages using JavaScript execution

Starting URL: http://the-internet.herokuapp.com

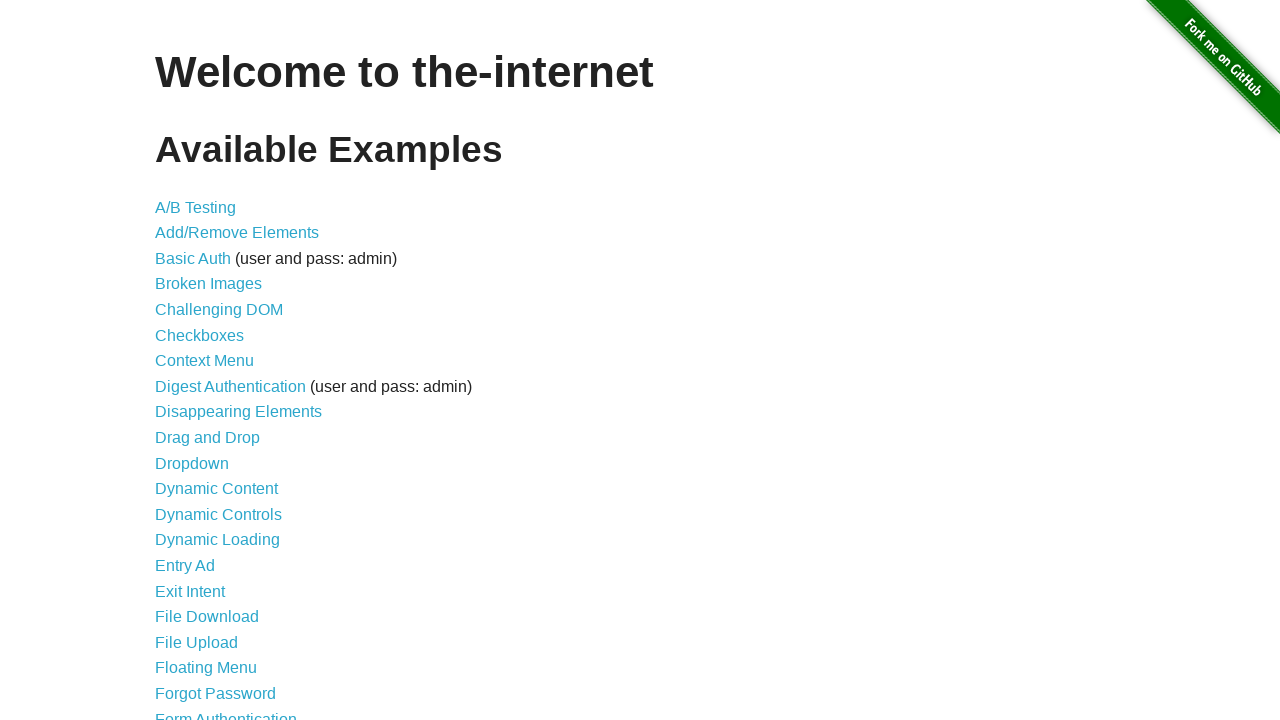

Injected jQuery library into page if not present
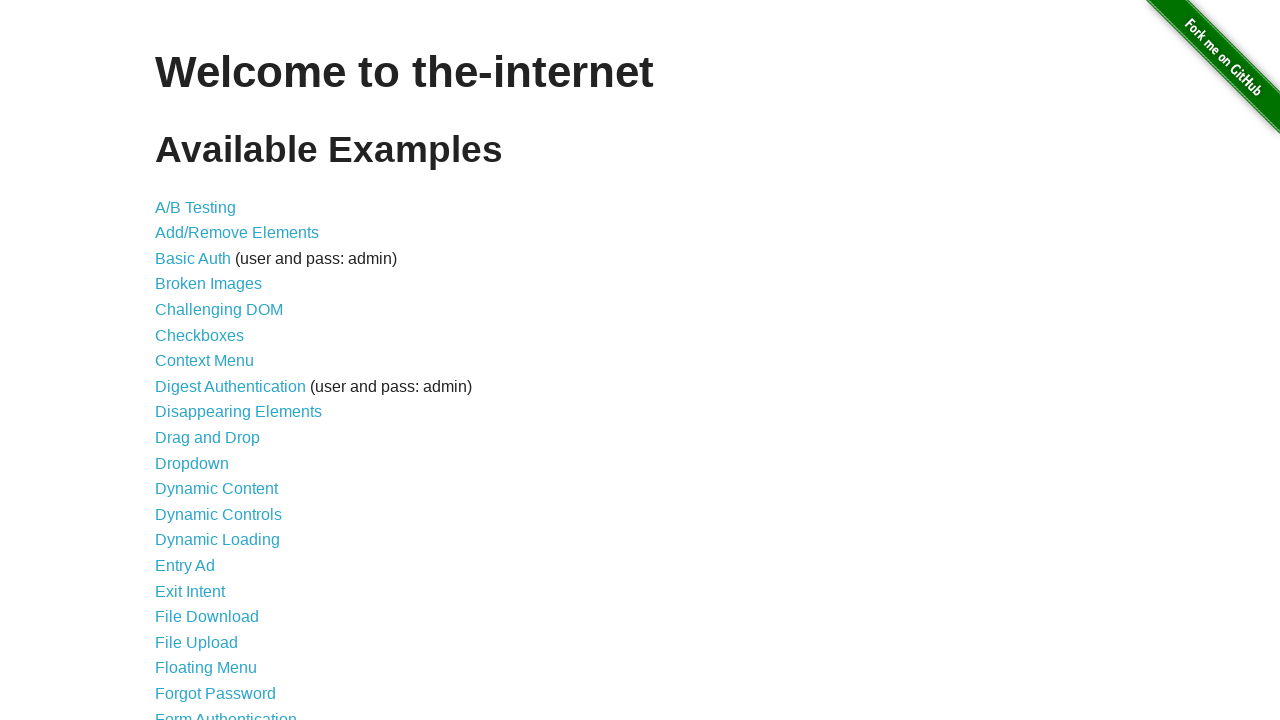

Waited for jQuery to load and become available
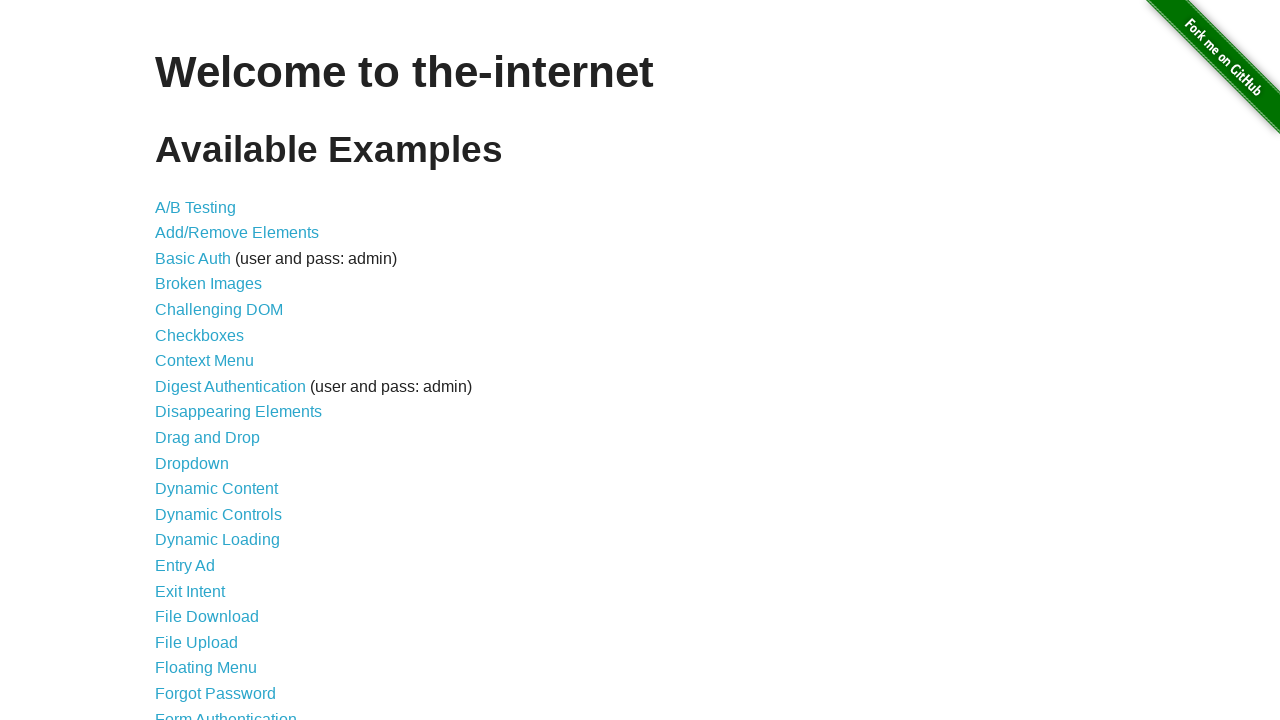

Loaded jQuery Growl library script
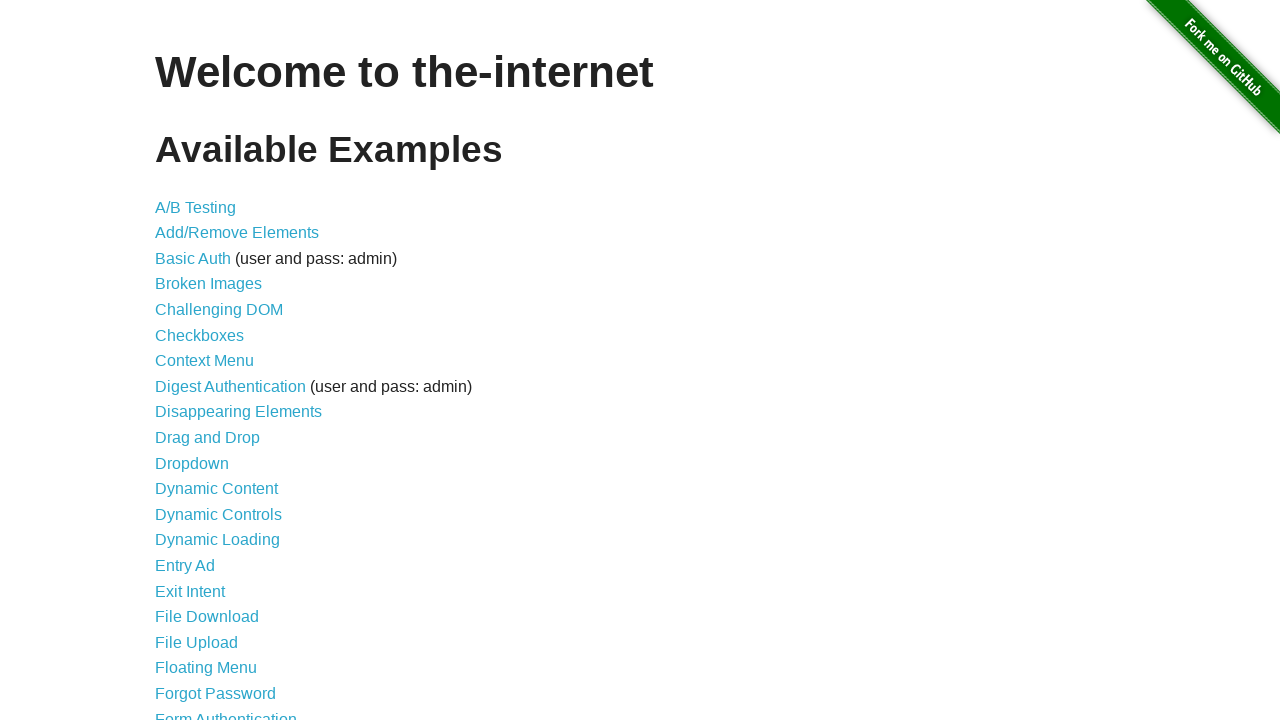

Injected jQuery Growl CSS stylesheet
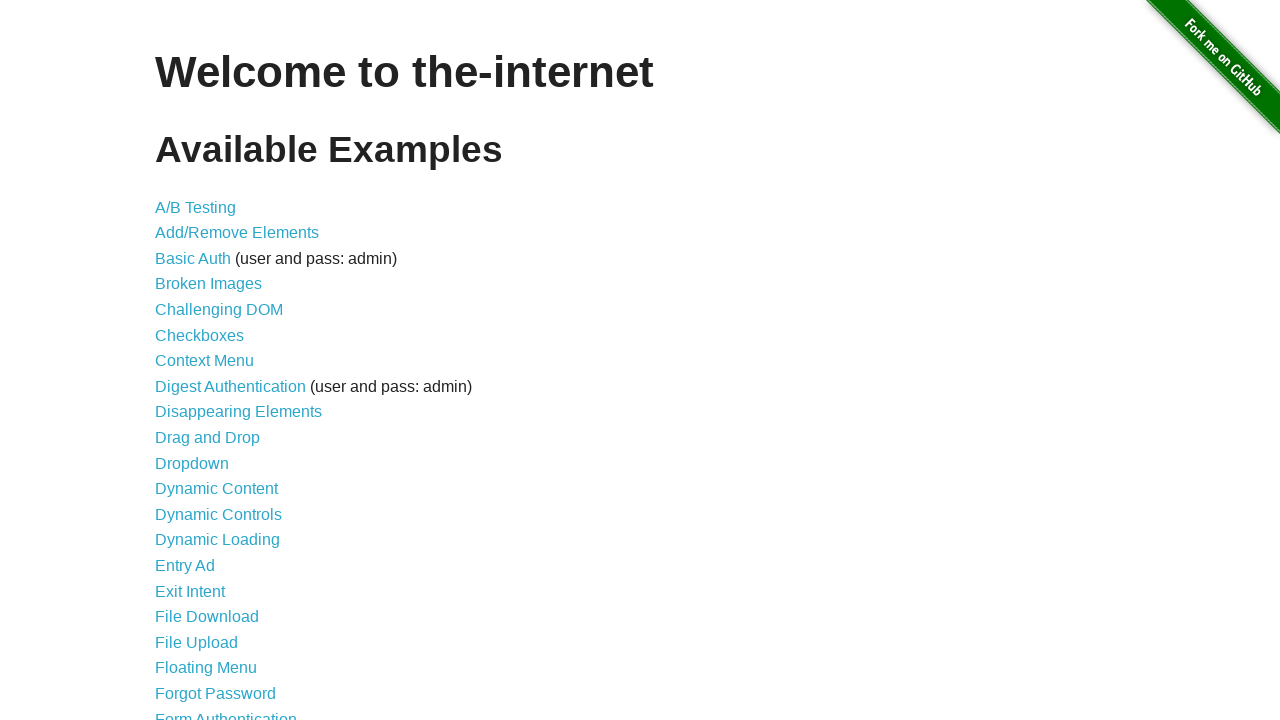

Waited for jQuery Growl library to be available
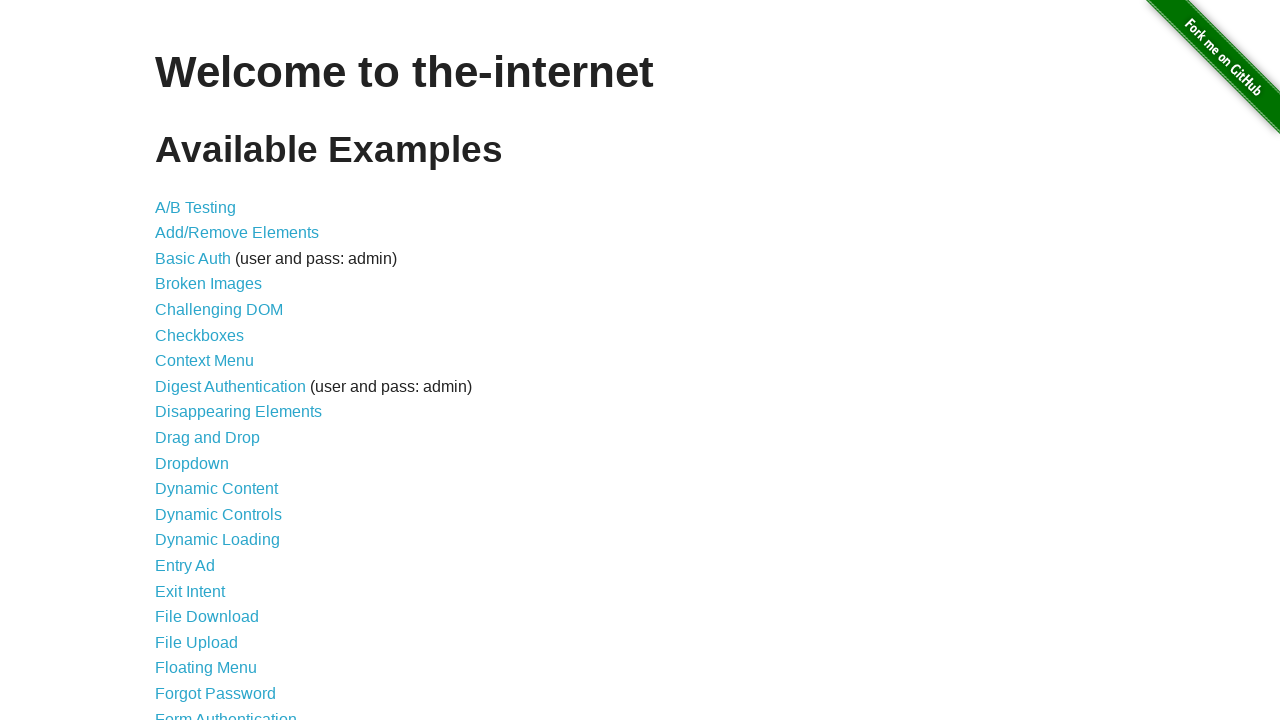

Displayed plain jQuery Growl notification with title 'GET'
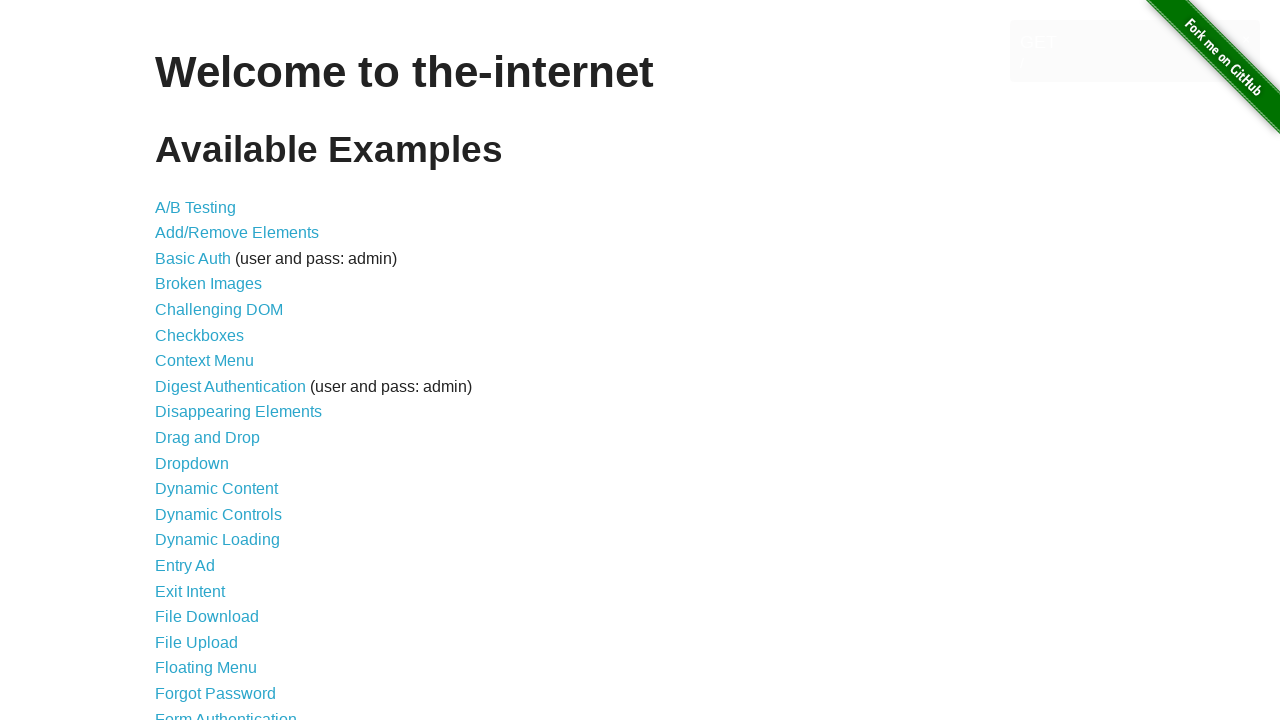

Displayed error notification using jQuery Growl
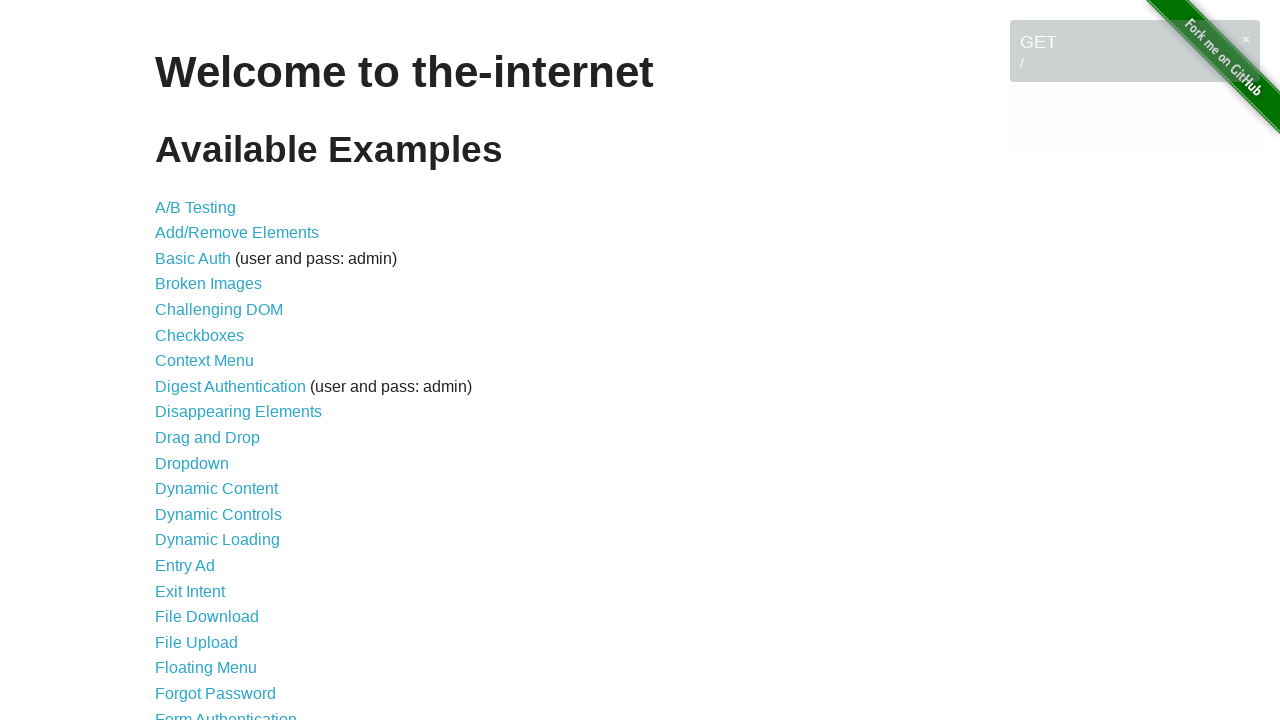

Displayed notice notification using jQuery Growl
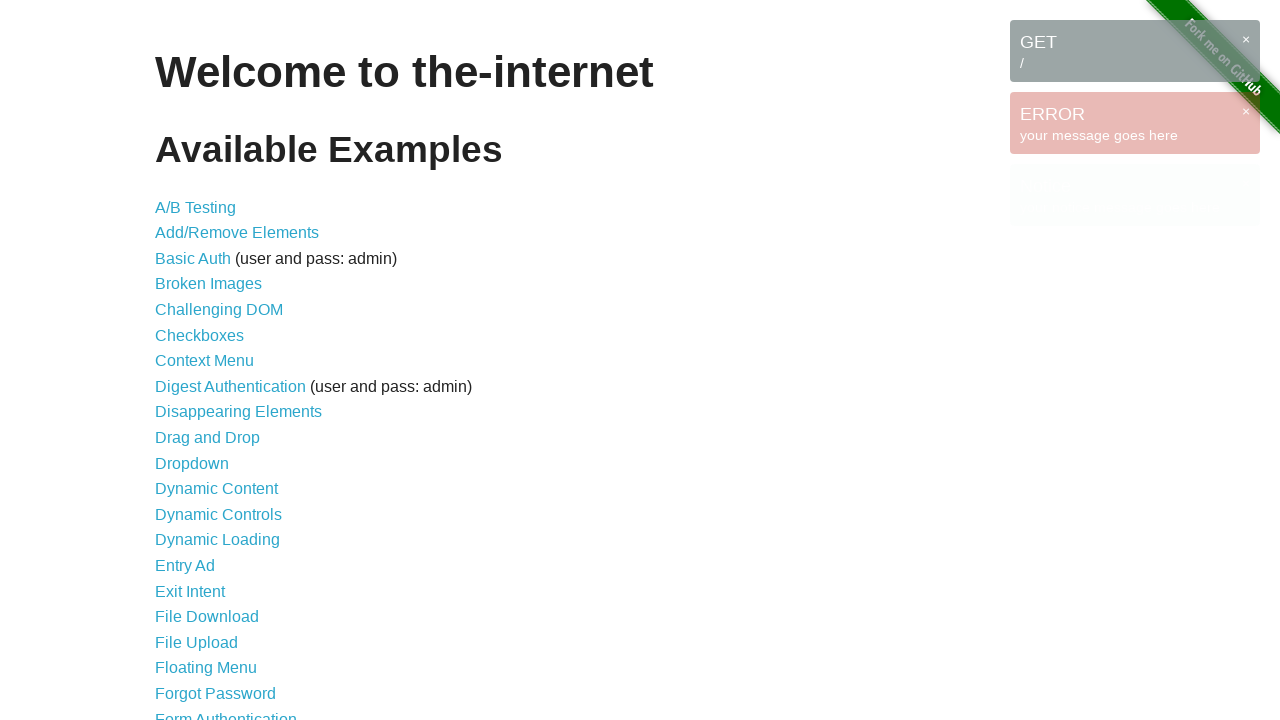

Displayed warning notification using jQuery Growl
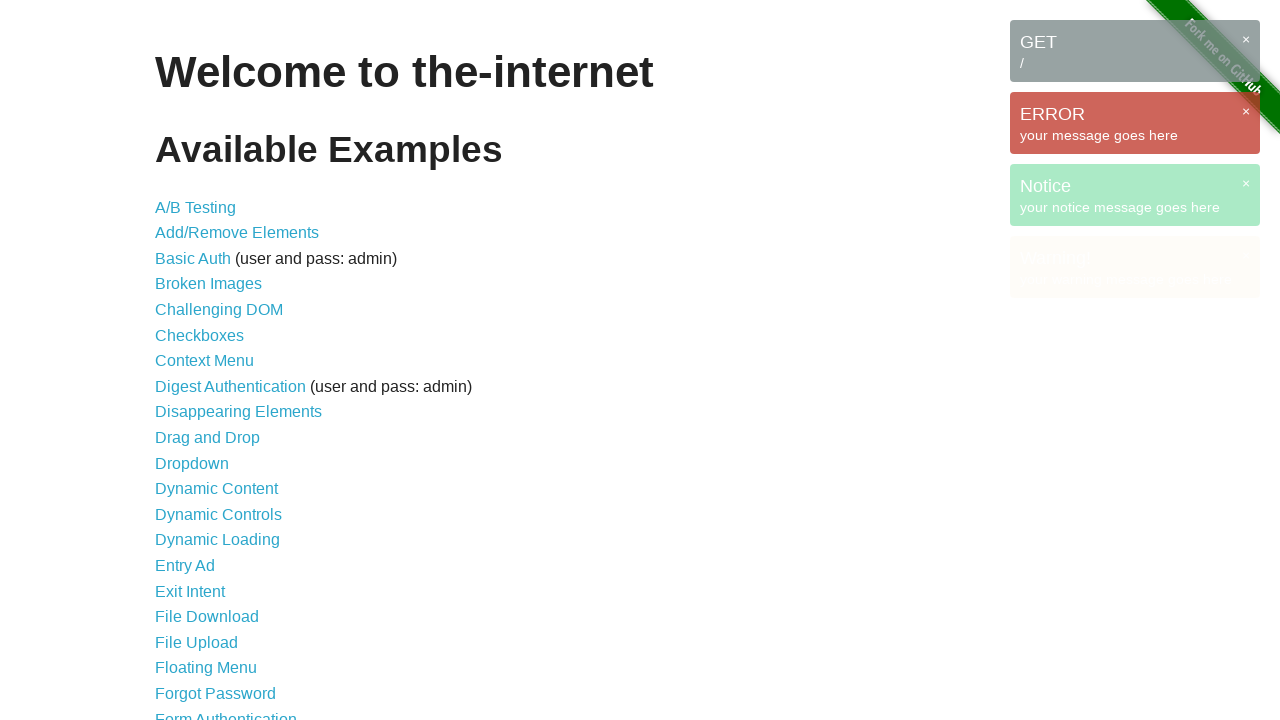

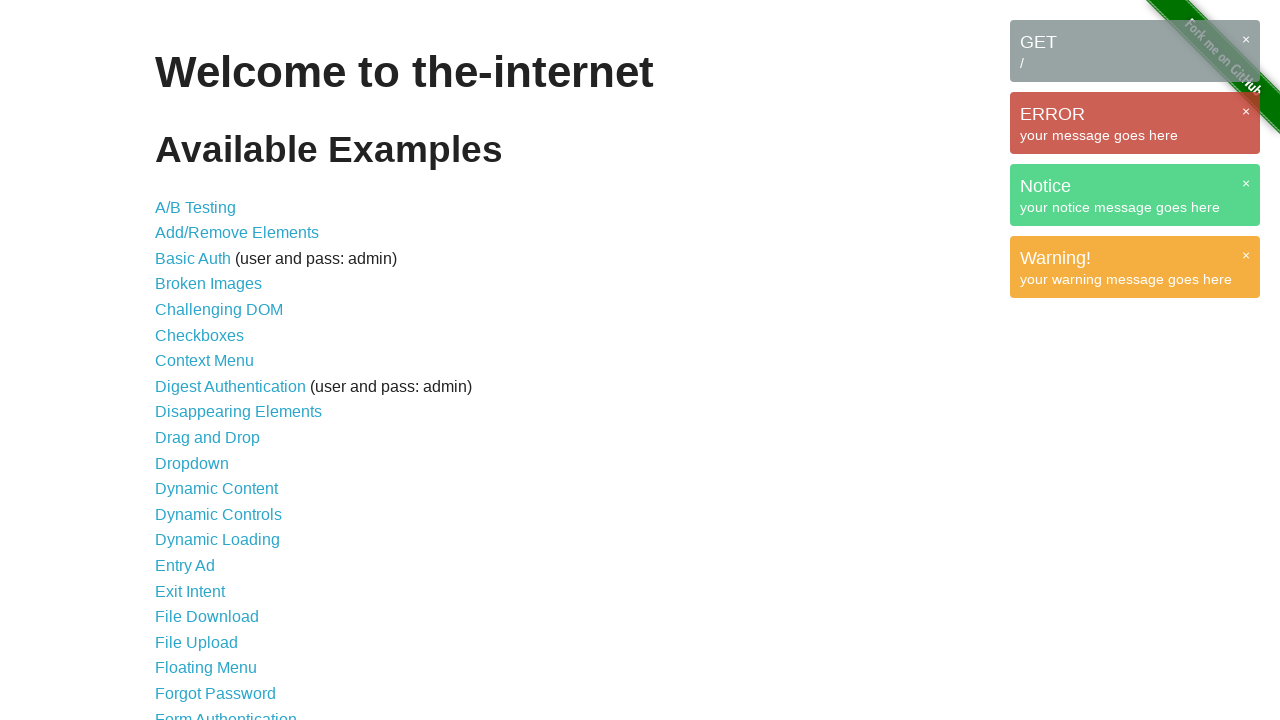